Tests file download functionality by navigating to a test page and clicking a download link for a GitHub repository zip file

Starting URL: https://omayo.blogspot.com/p/page7.html

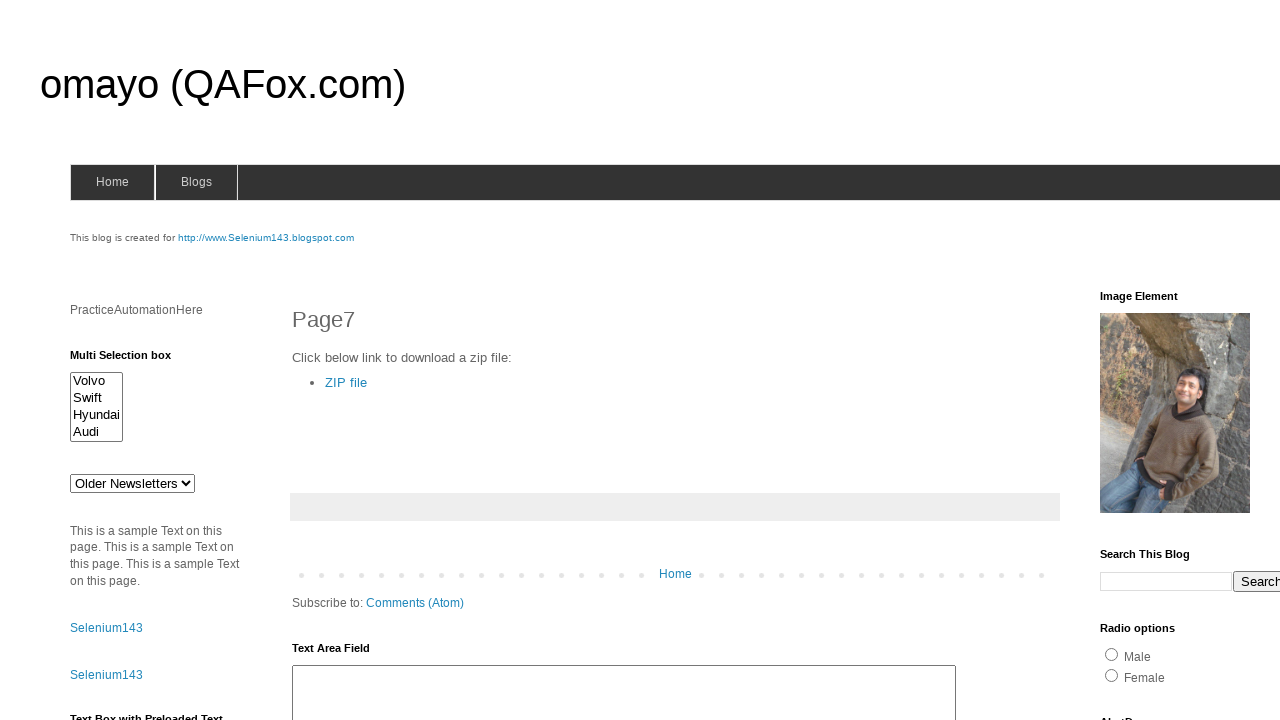

Navigated to test page for file download functionality
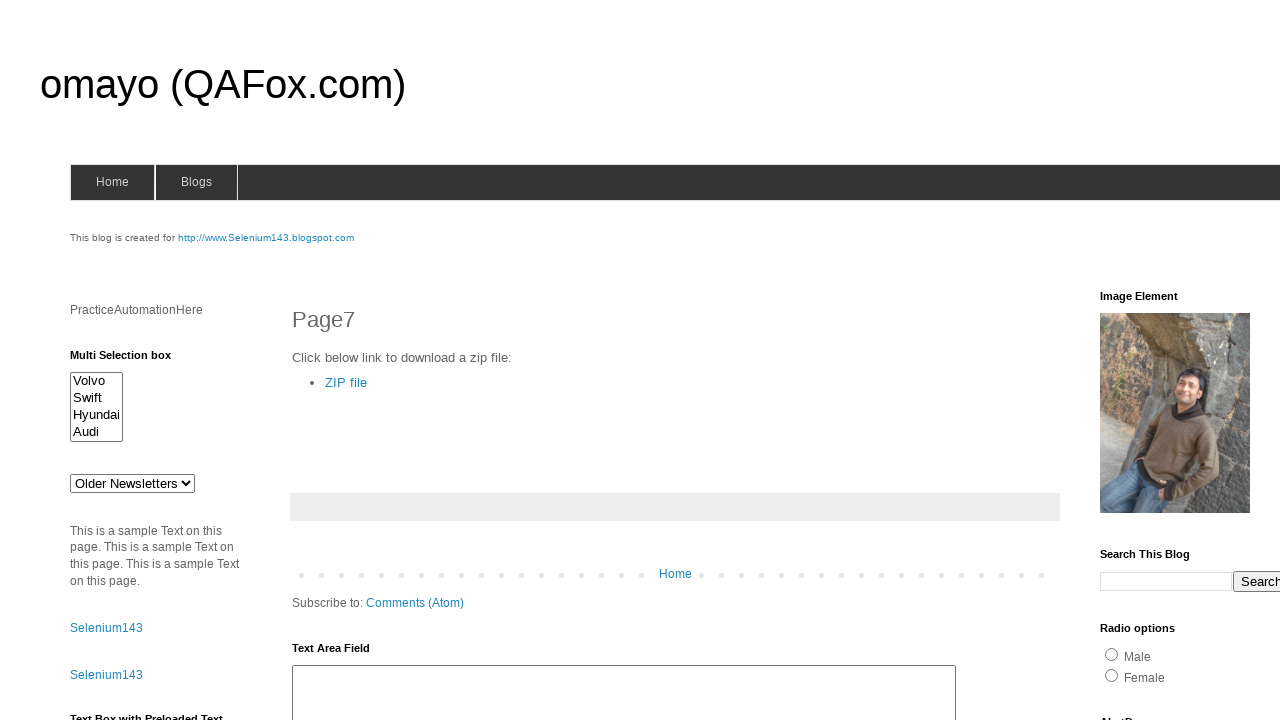

Clicked download link for GitHub repository zip file at (346, 382) on a[href='https://github.com/arunmotoori/DownloadDemo/archive/master.zip']
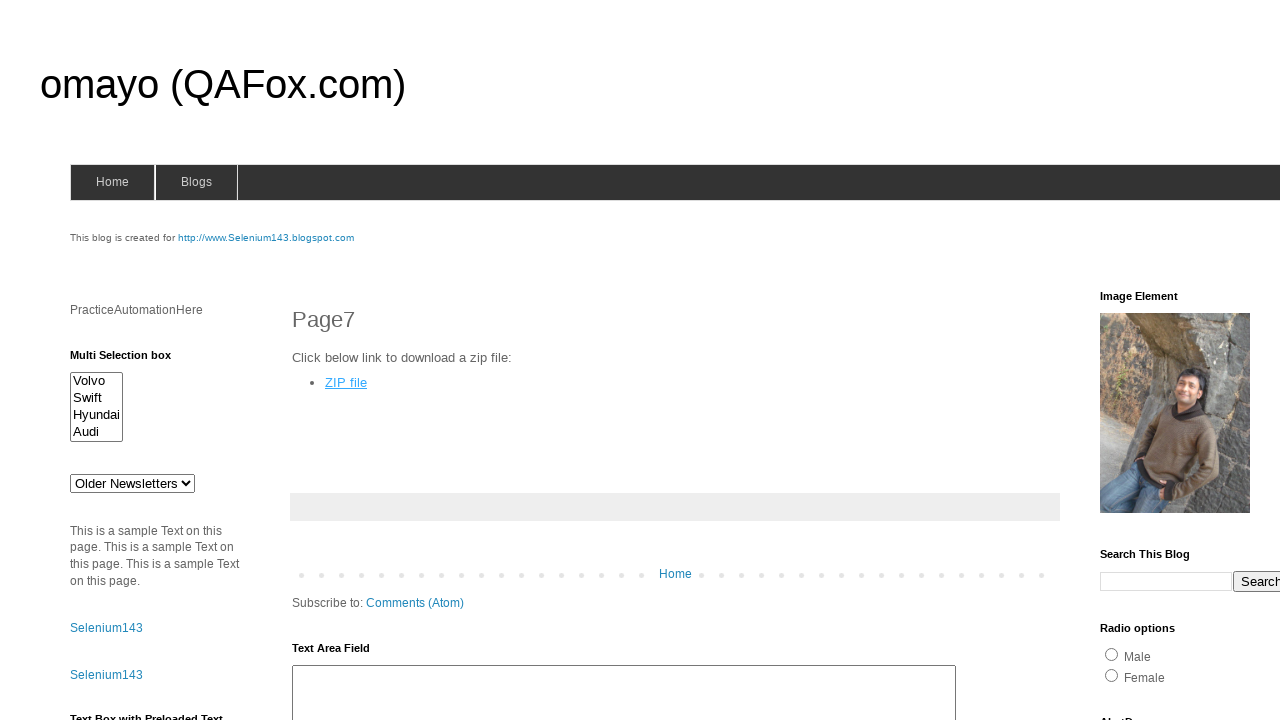

Waited 2 seconds for download to initiate
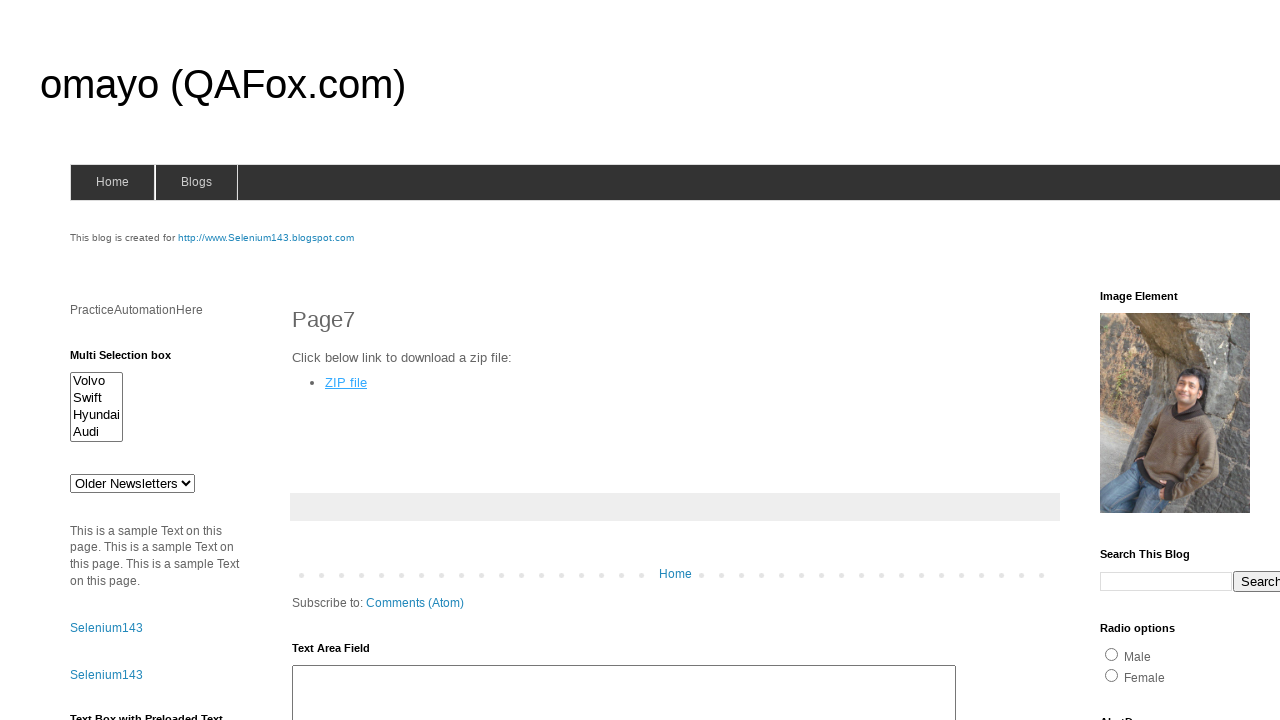

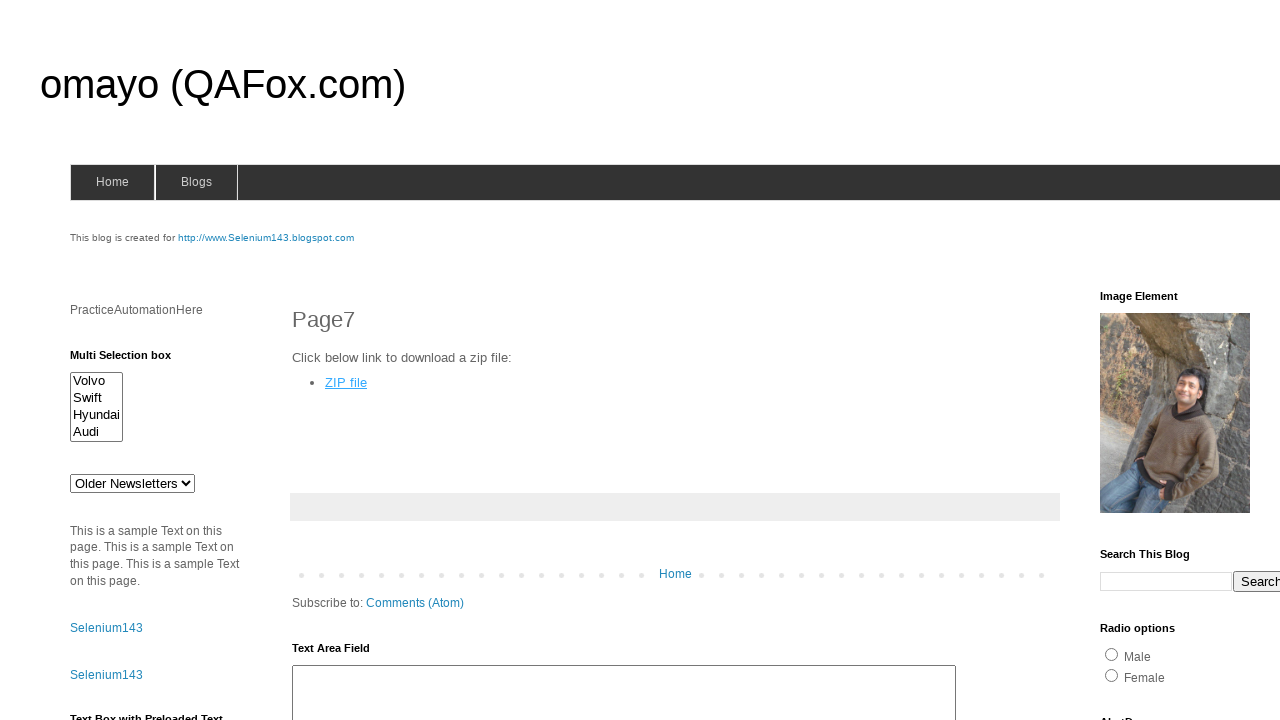